Tests basic browser navigation features including refresh, back, forward navigation and opening a new tab on YouTube

Starting URL: https://www.youtube.com/

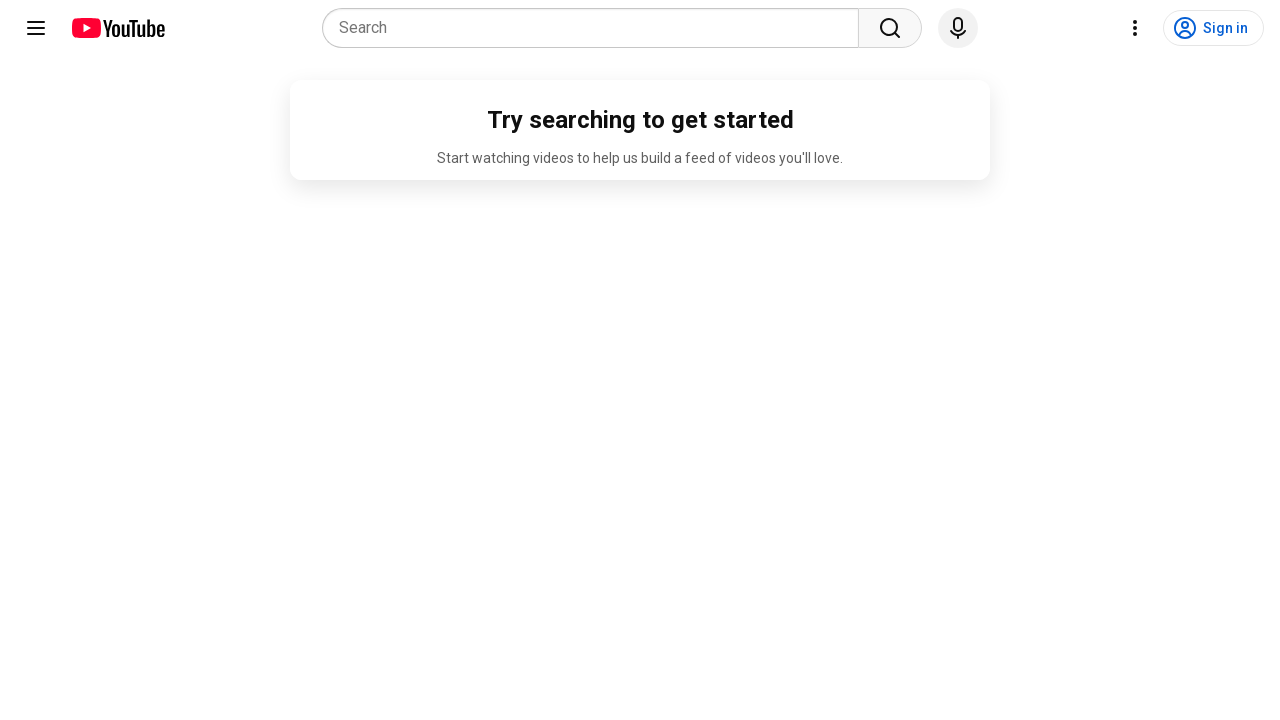

Retrieved current URL from YouTube page
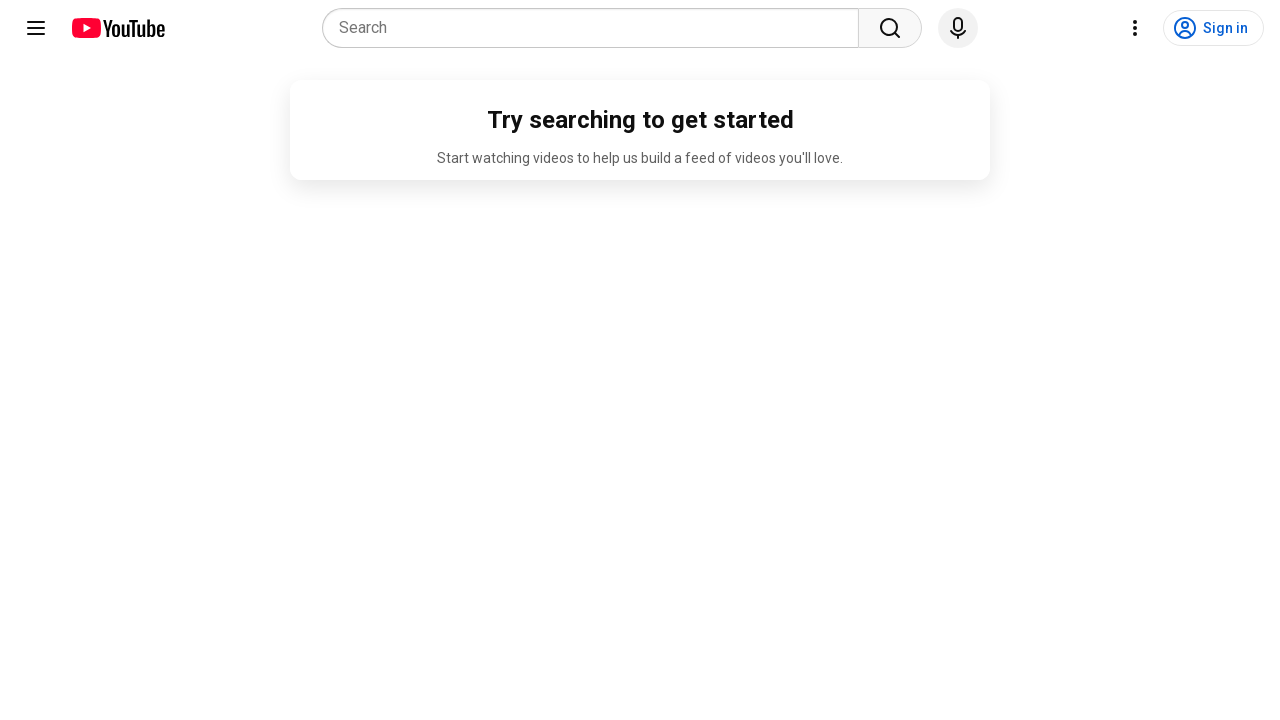

Retrieved page title from YouTube
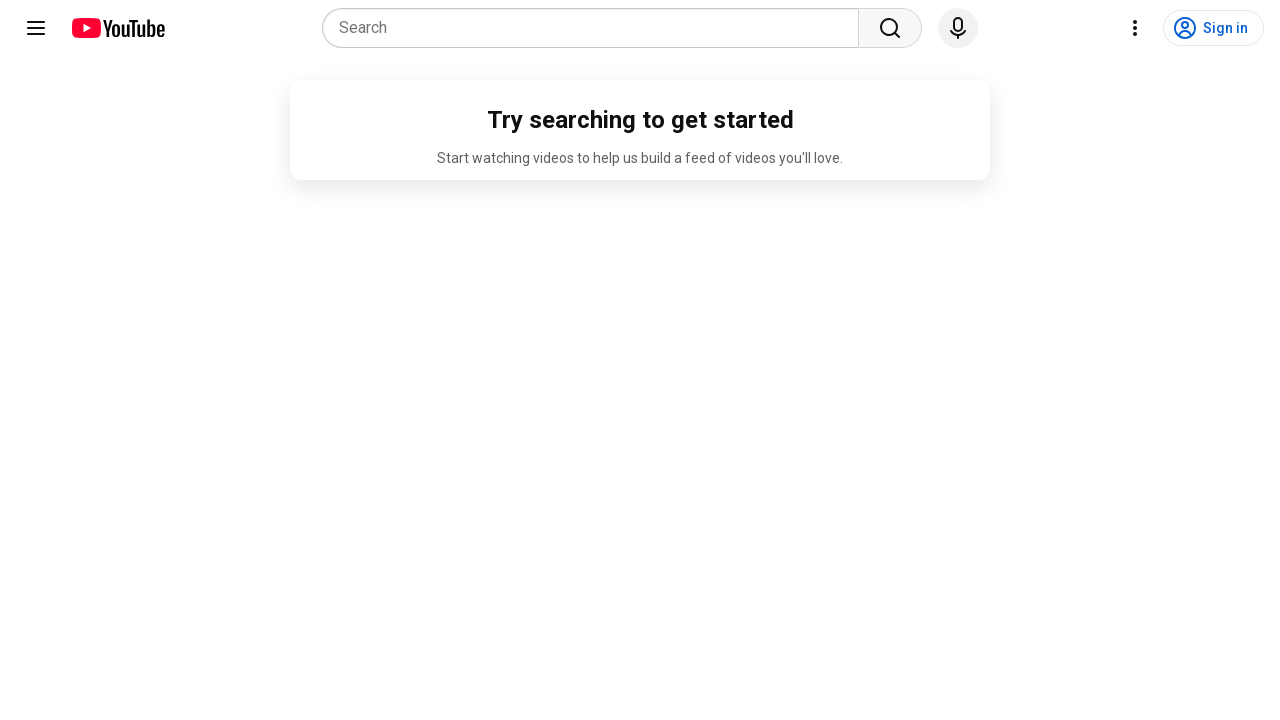

Refreshed the YouTube page
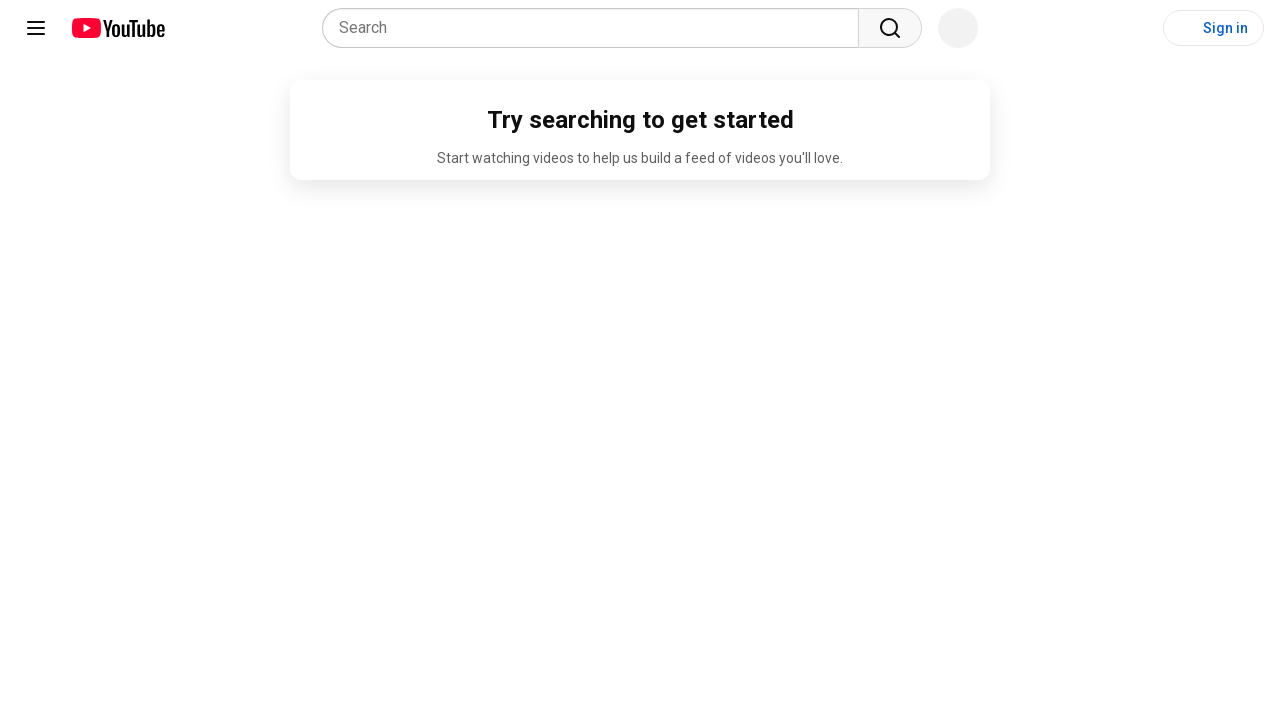

Navigated back in browser history
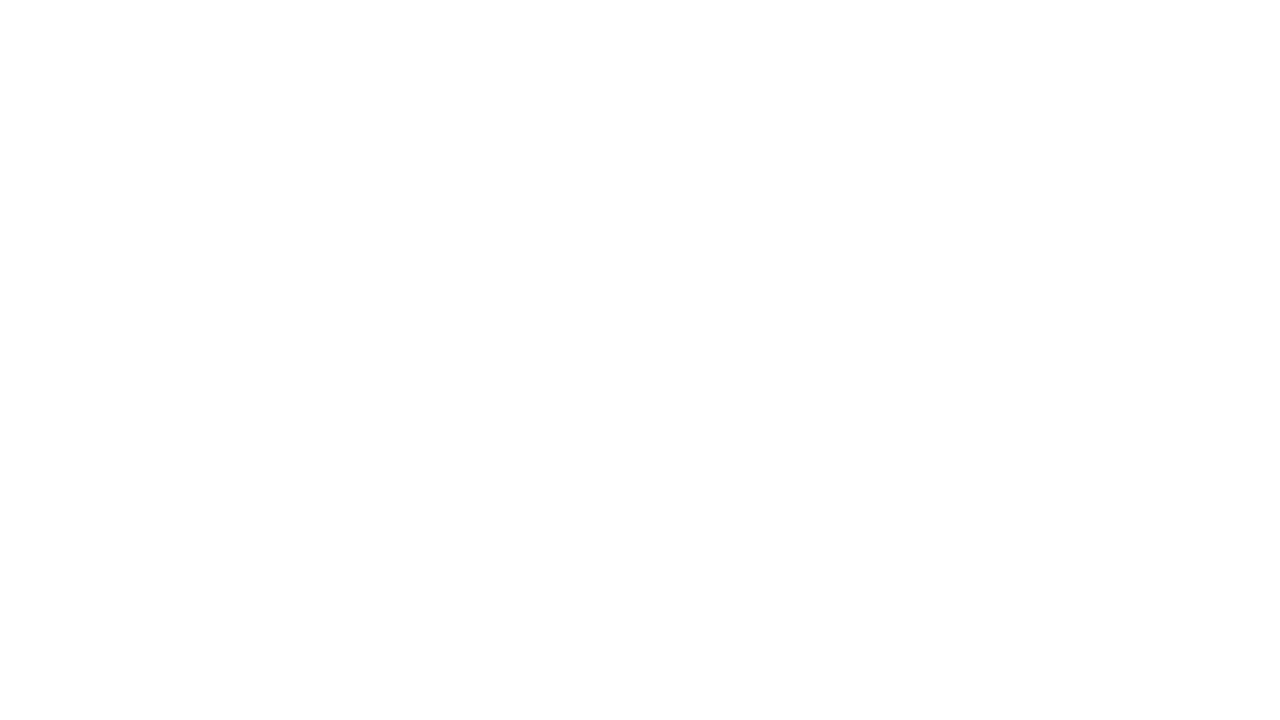

Navigated forward in browser history to return to YouTube
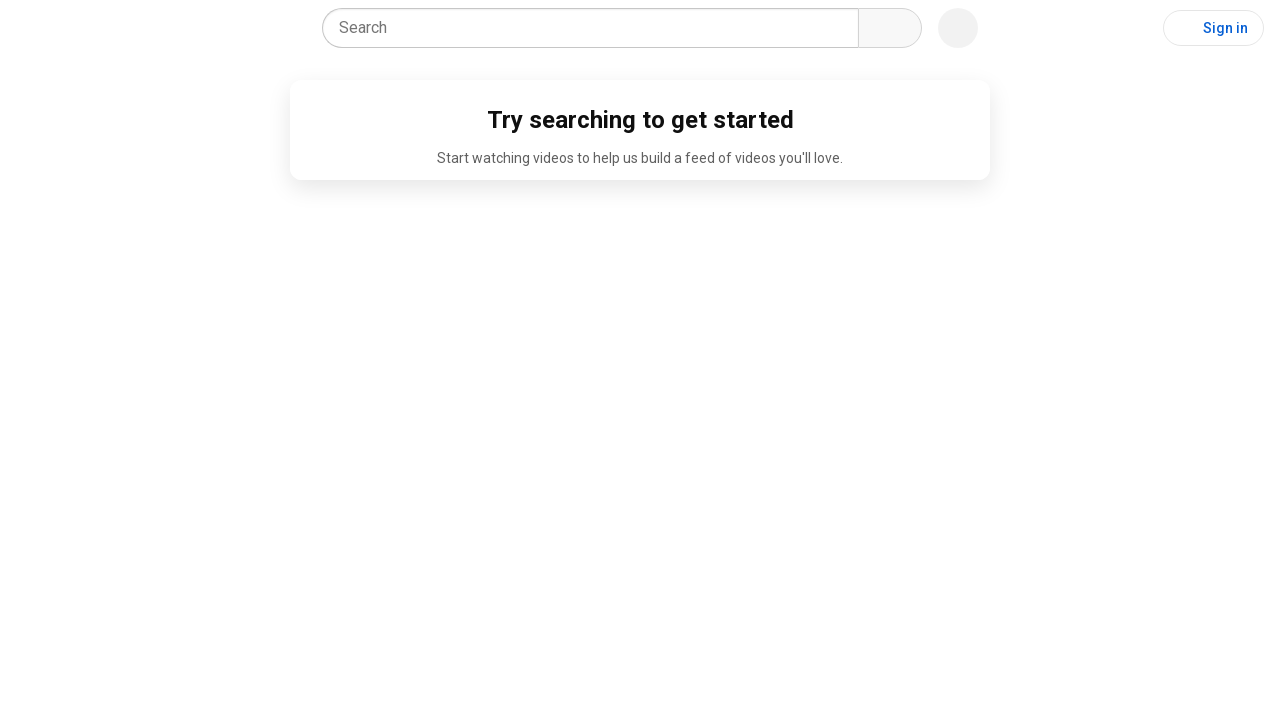

Opened a new browser tab
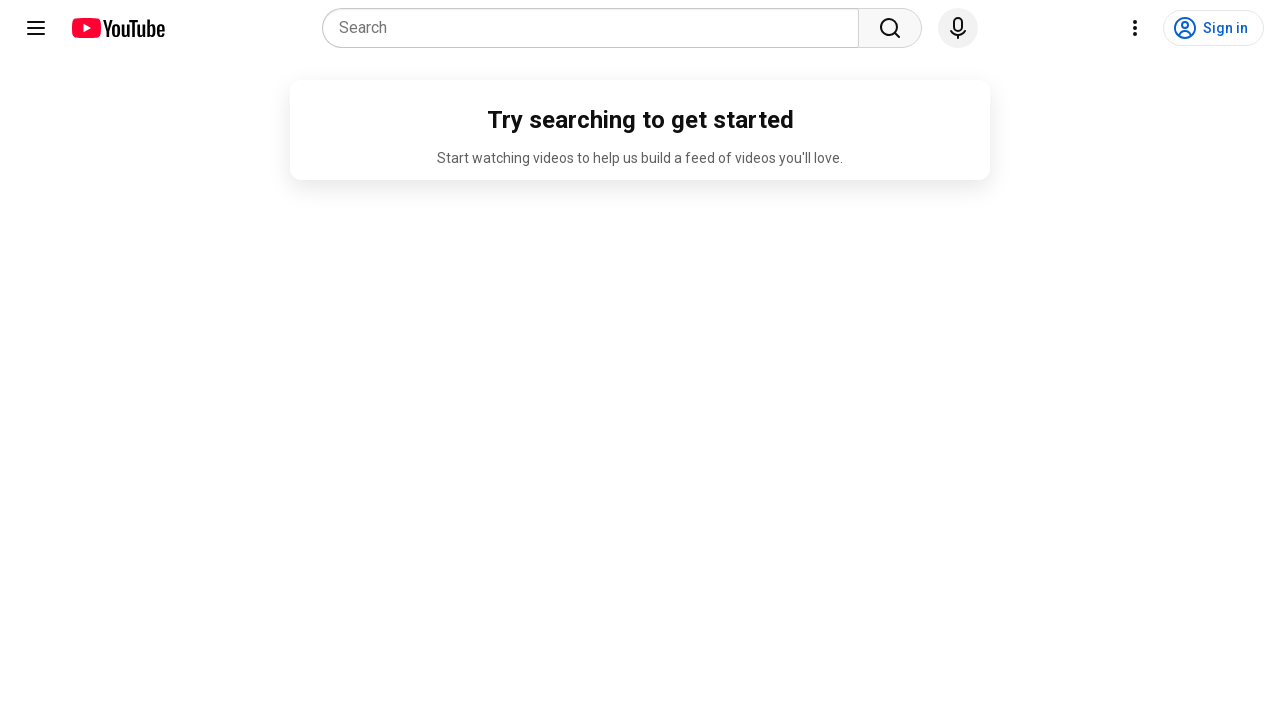

Closed the new browser tab
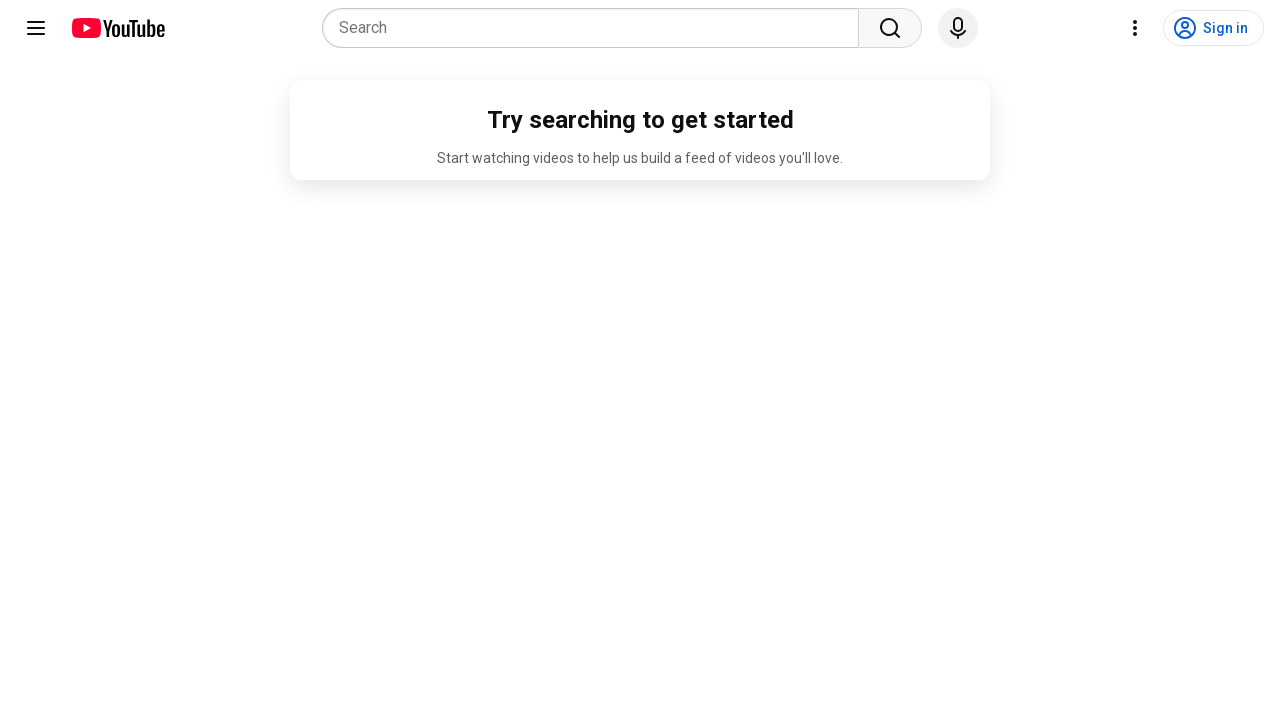

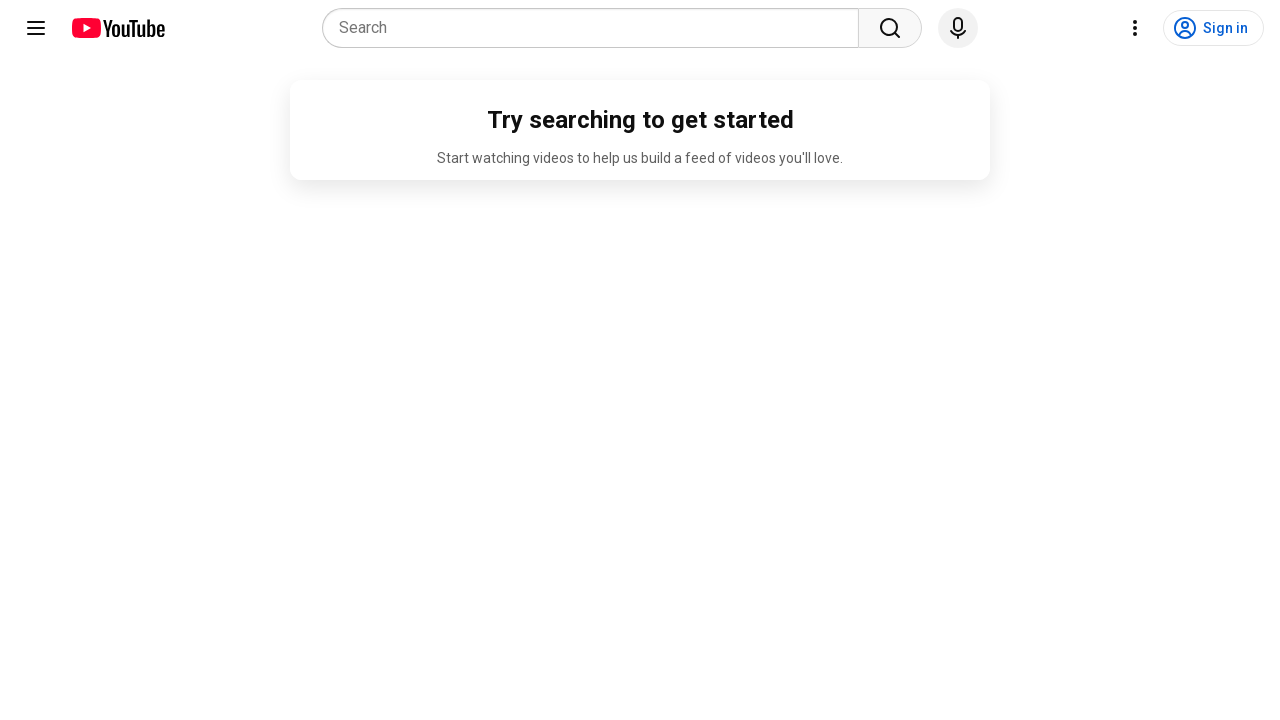